Tests the disappearing elements page by navigating to it and refreshing until all 5 menu options are found

Starting URL: http://the-internet.herokuapp.com

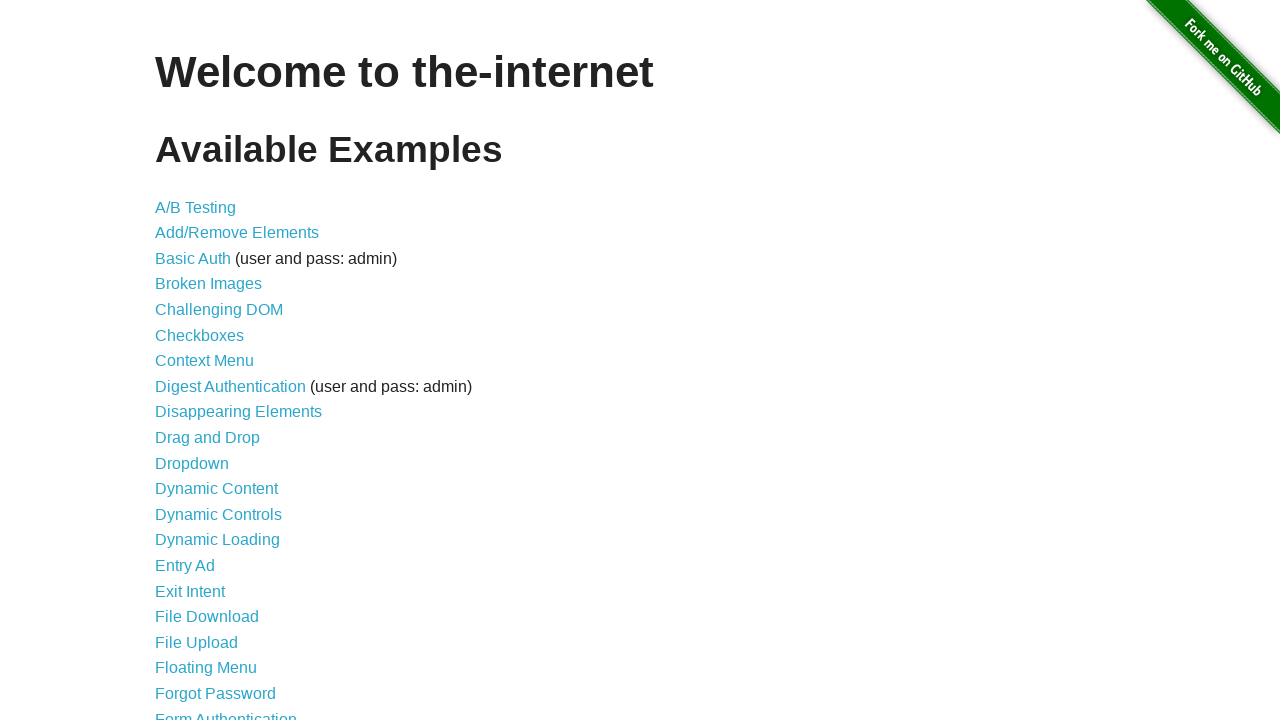

Clicked on Disappearing Elements link at (238, 412) on text='Disappearing Elements'
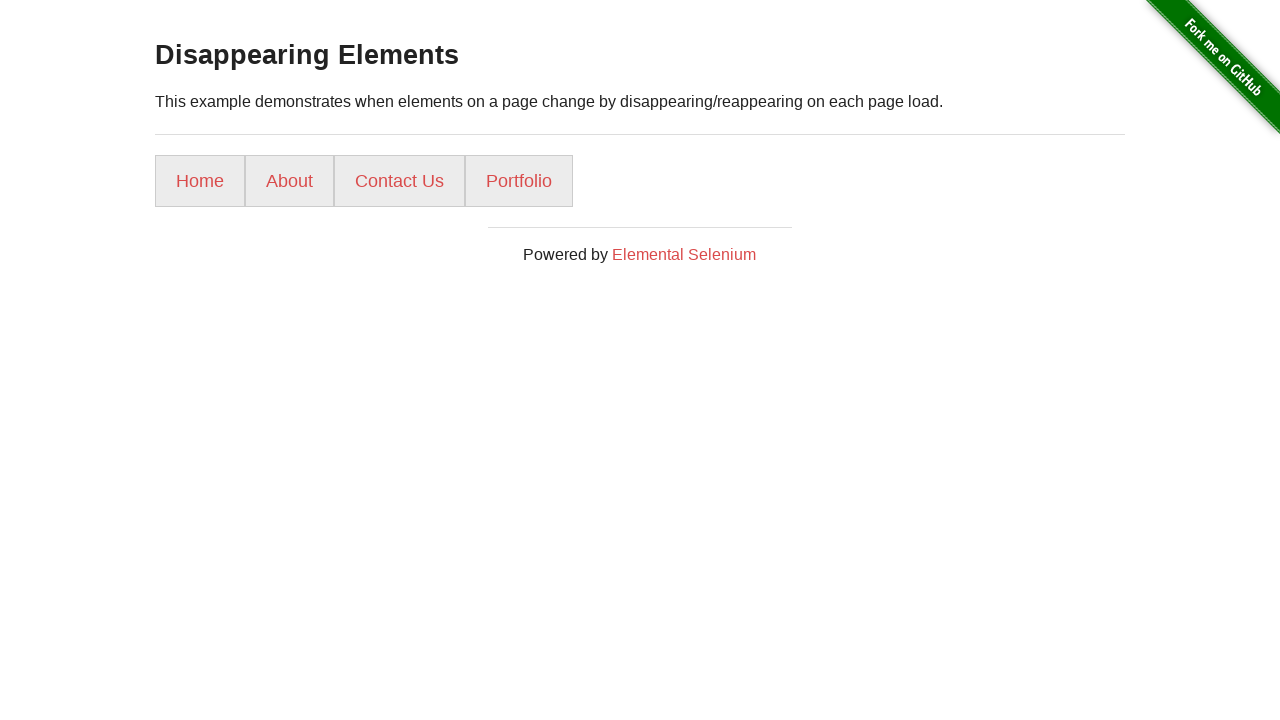

Waited for menu elements to load
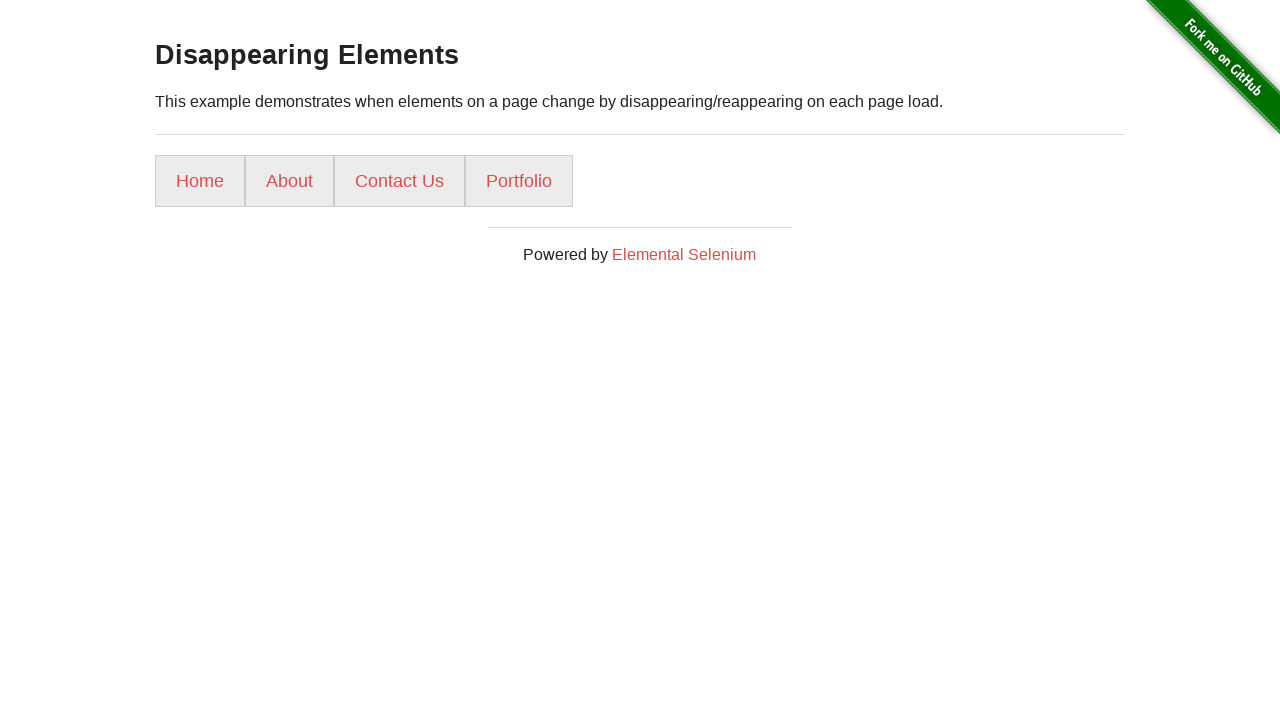

Reloaded page (attempt 2) - found 4/5 menu options
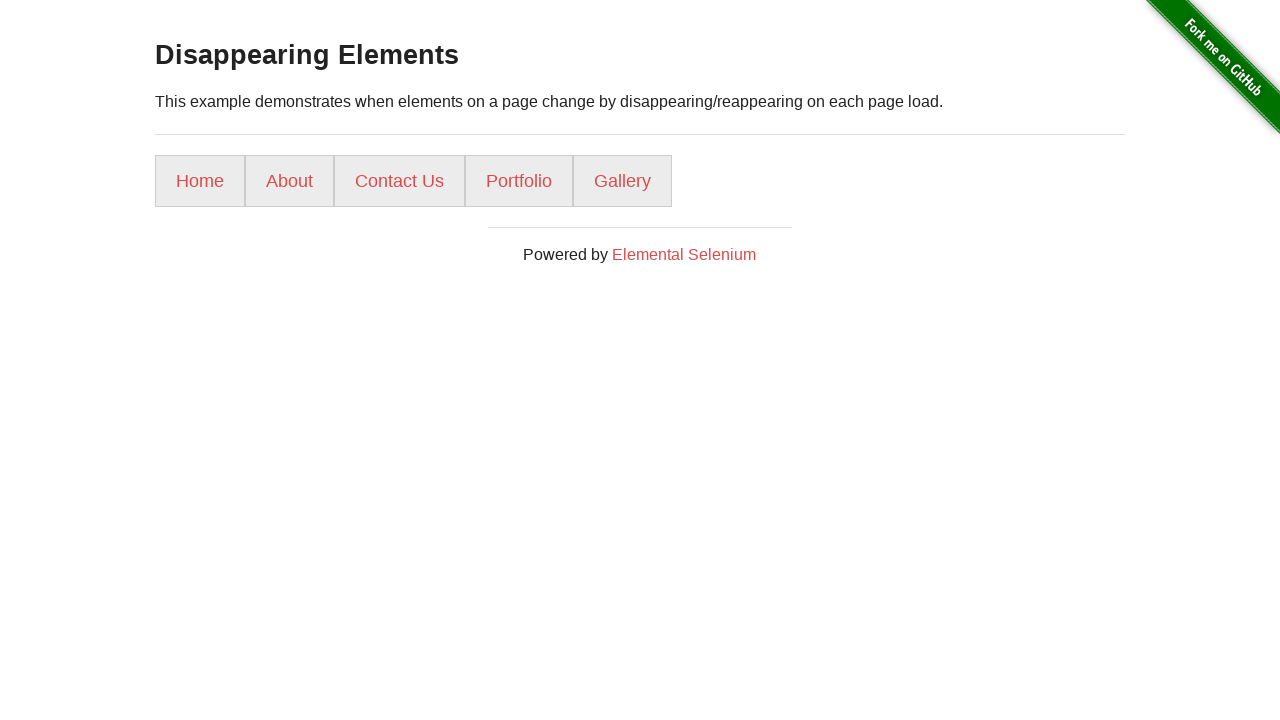

Waited for menu elements to load after reload
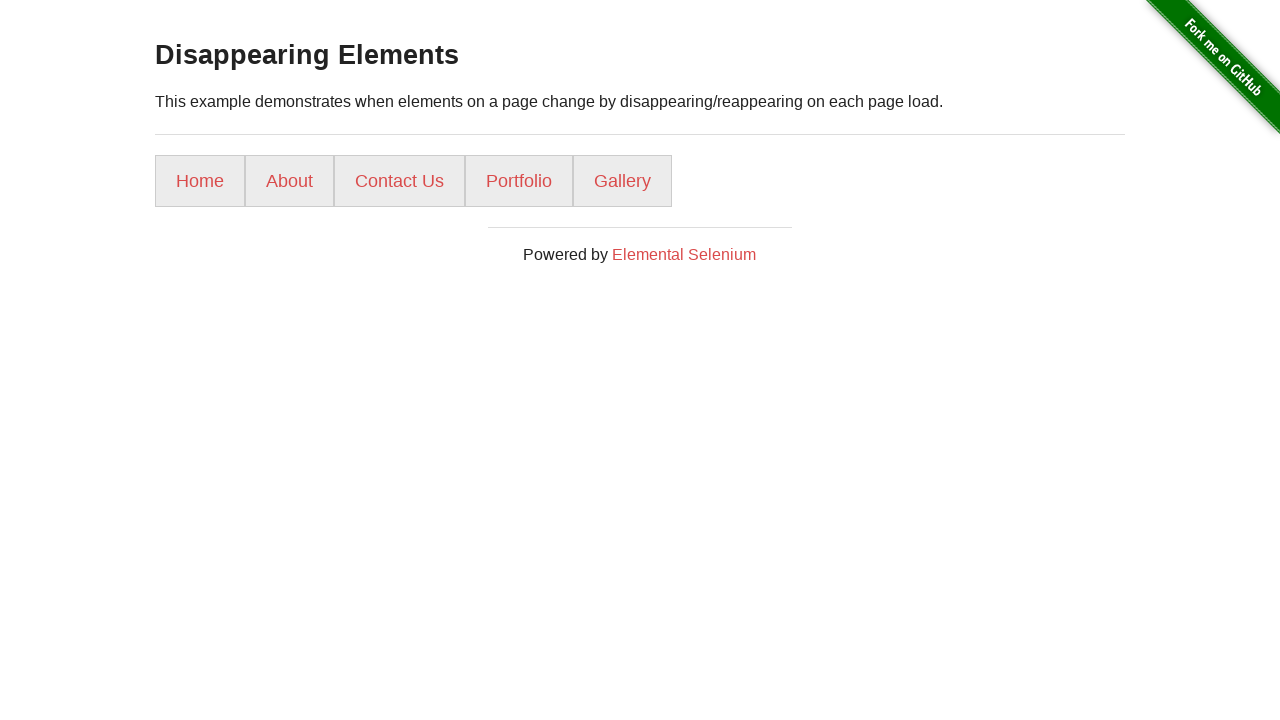

Successfully found all 5 menu options
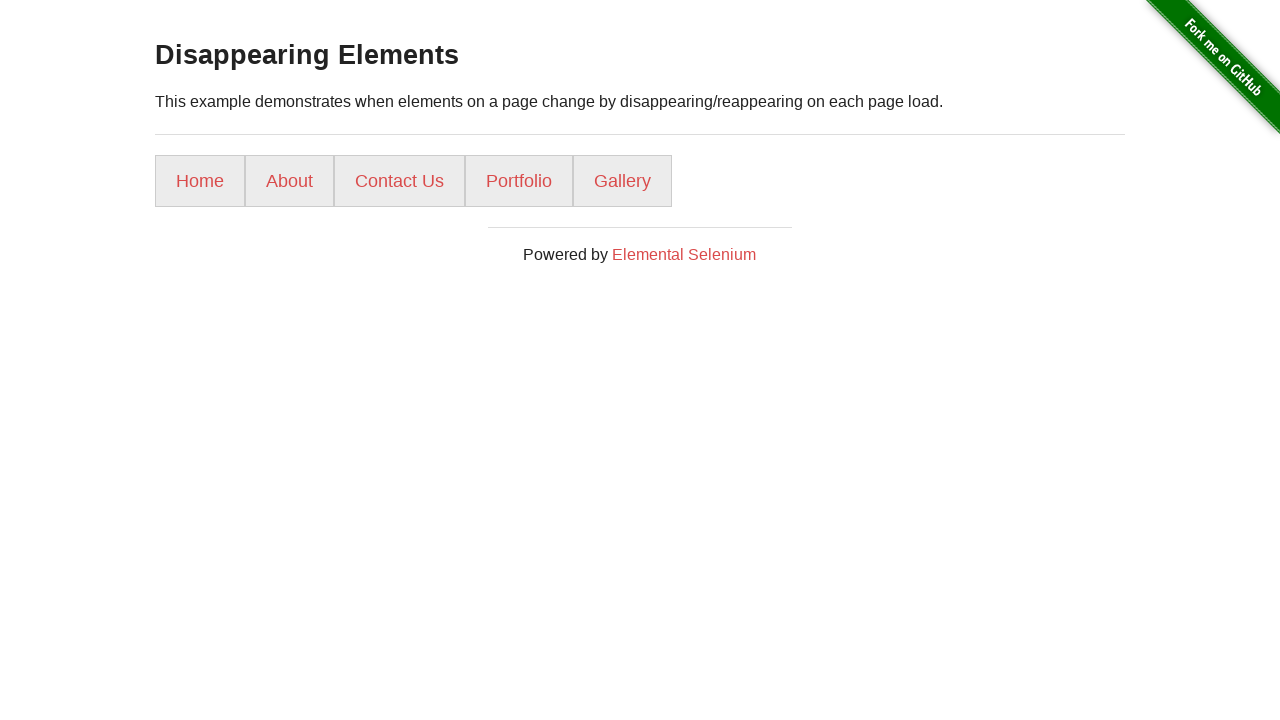

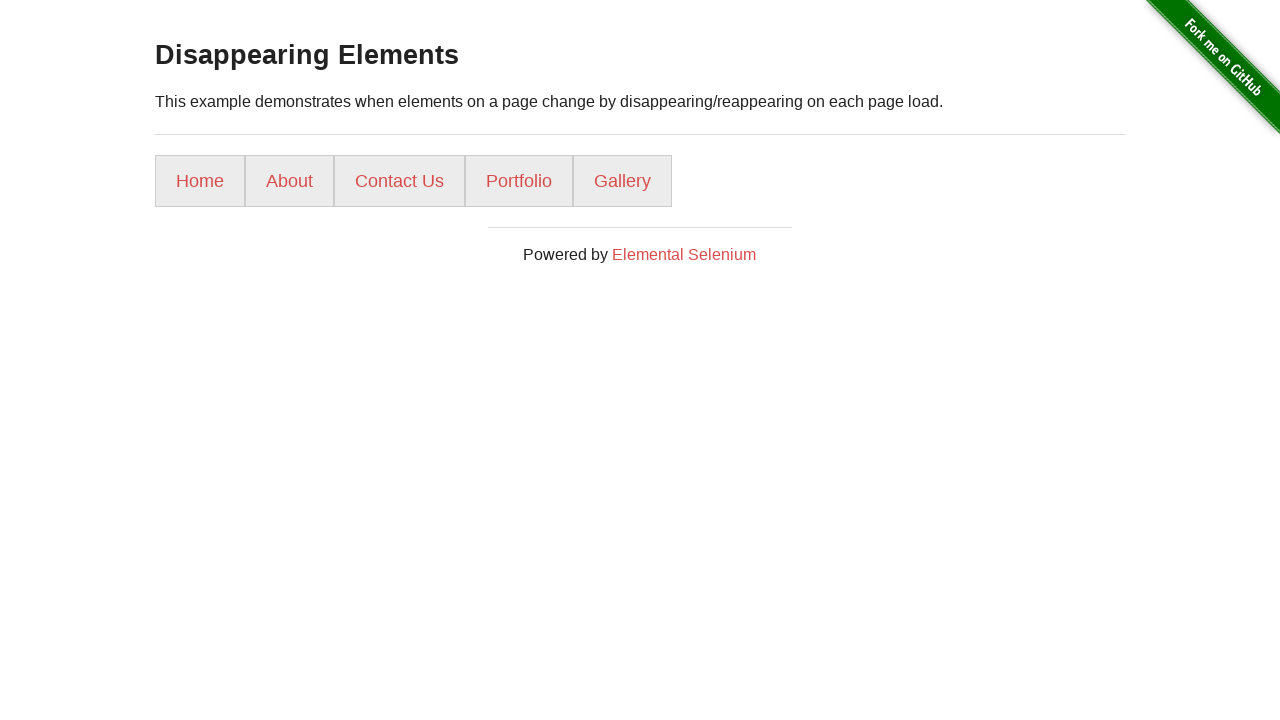